Tests the forgot password flow by clicking the forgot password link, entering an email and new password twice, and submitting the password reset form.

Starting URL: https://rahulshettyacademy.com/client/#/auth/login

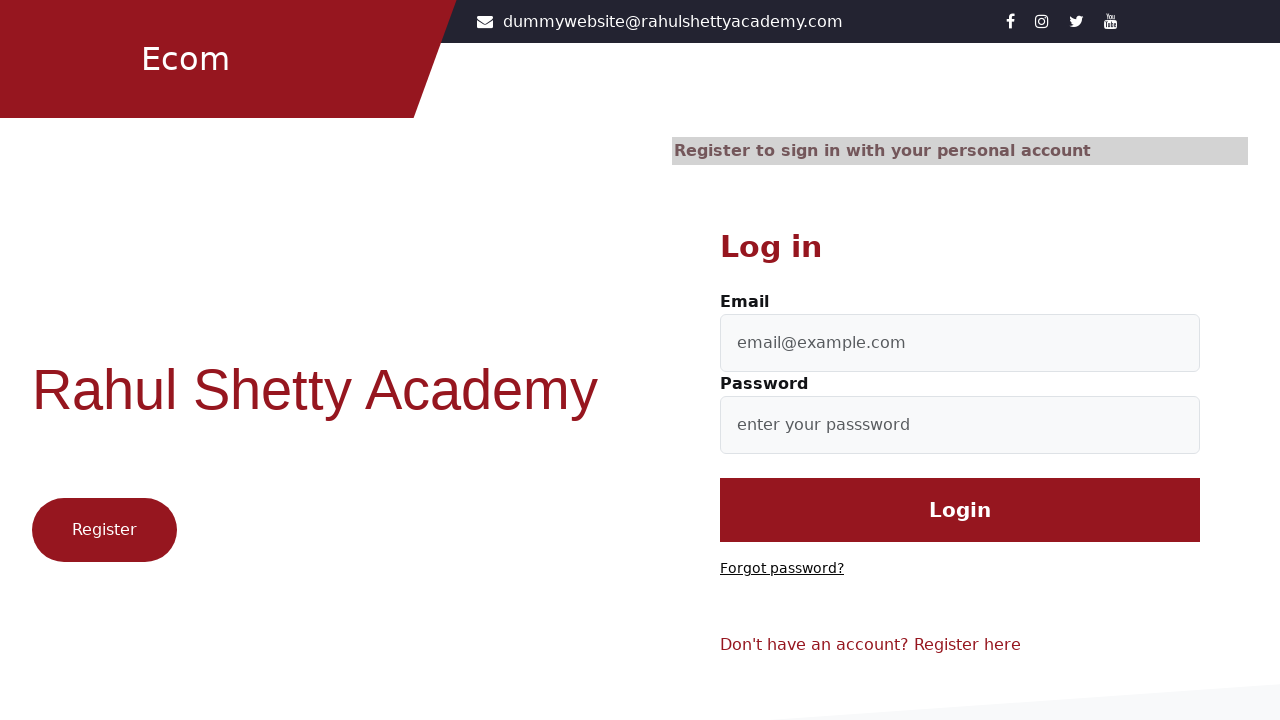

Clicked 'Forgot password?' link at (782, 569) on text=Forgot password?
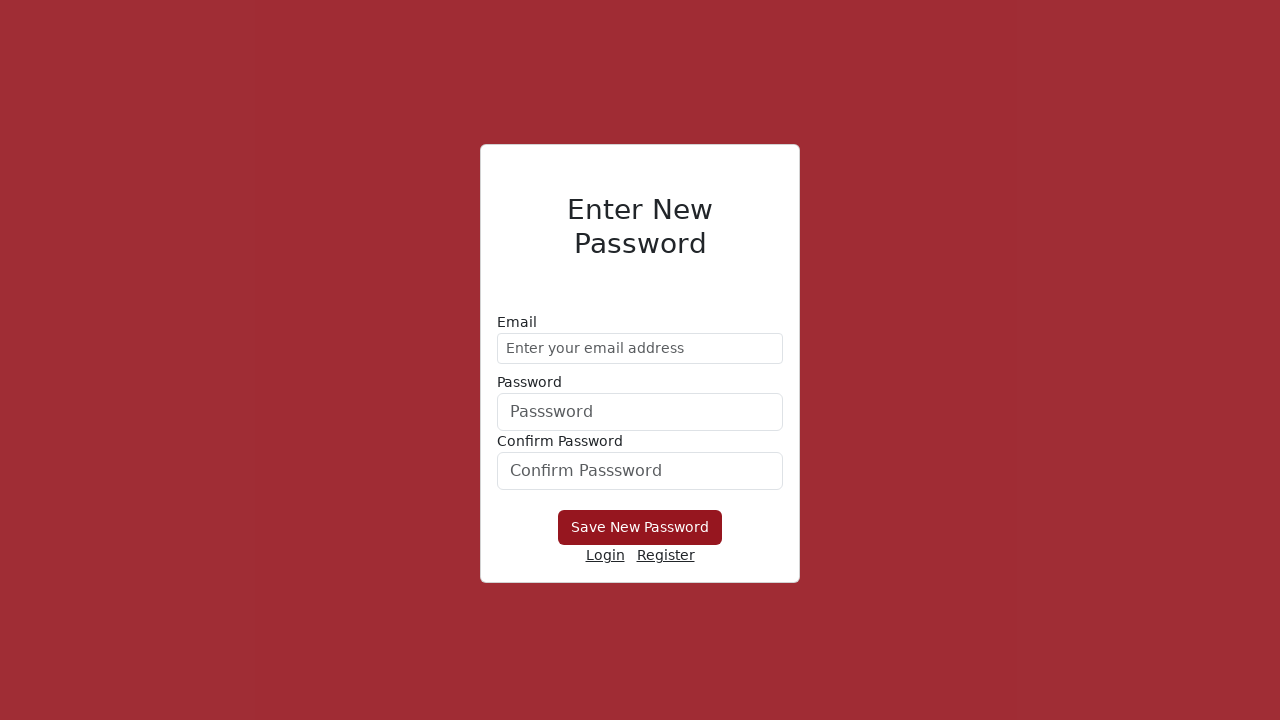

Entered email address 'demo@gmail.com' on //form/div[1]/input
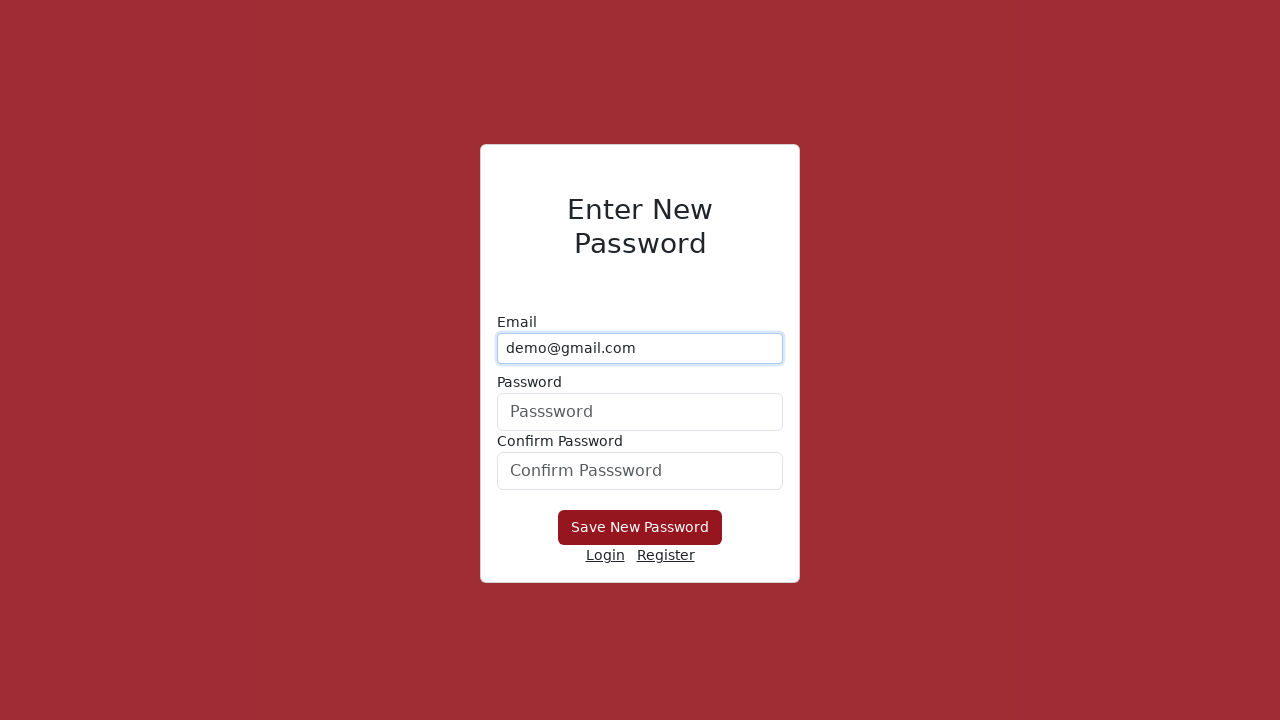

Entered new password on //form/div[2]/input
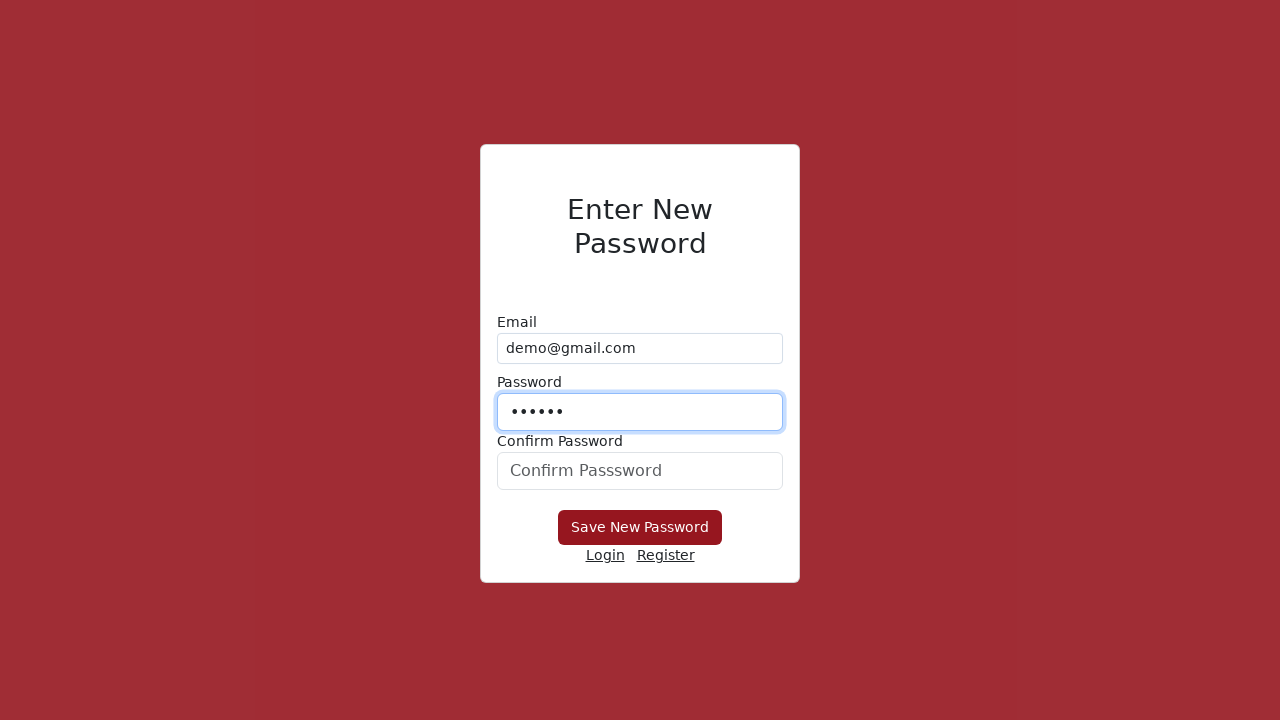

Confirmed new password on form div:nth-child(3) input
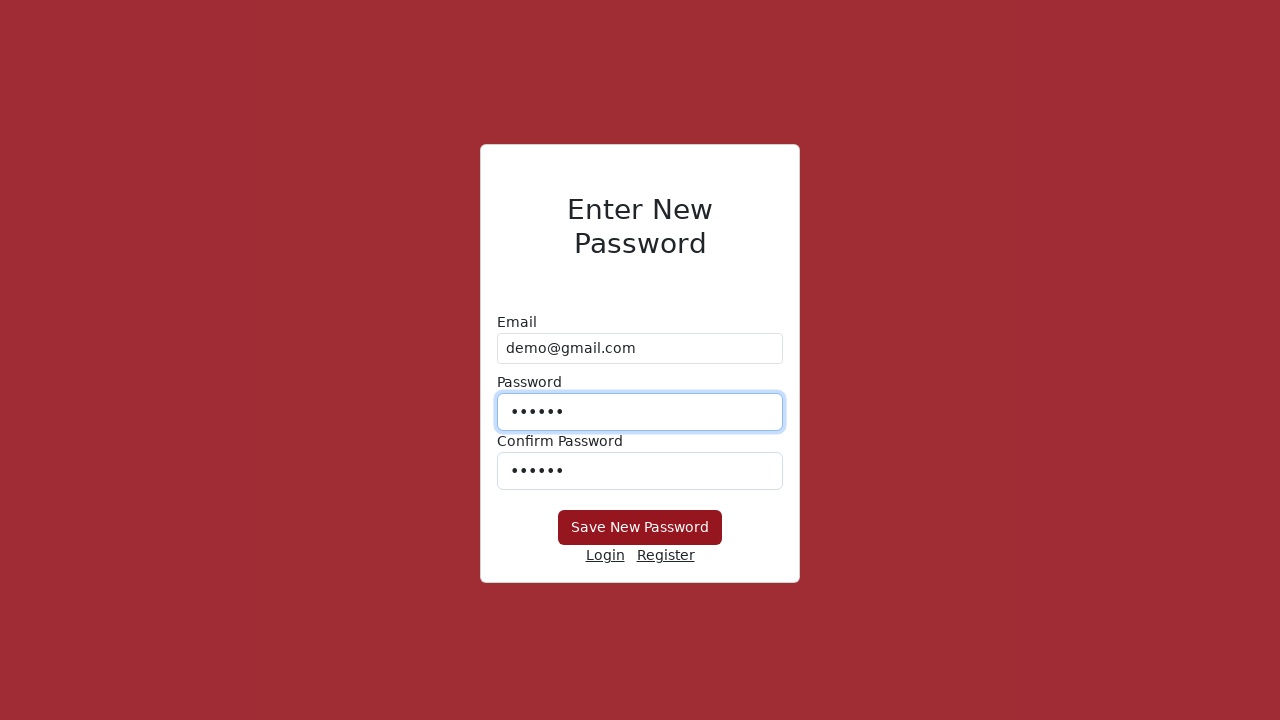

Clicked submit button in password reset form at (640, 528) on form div button
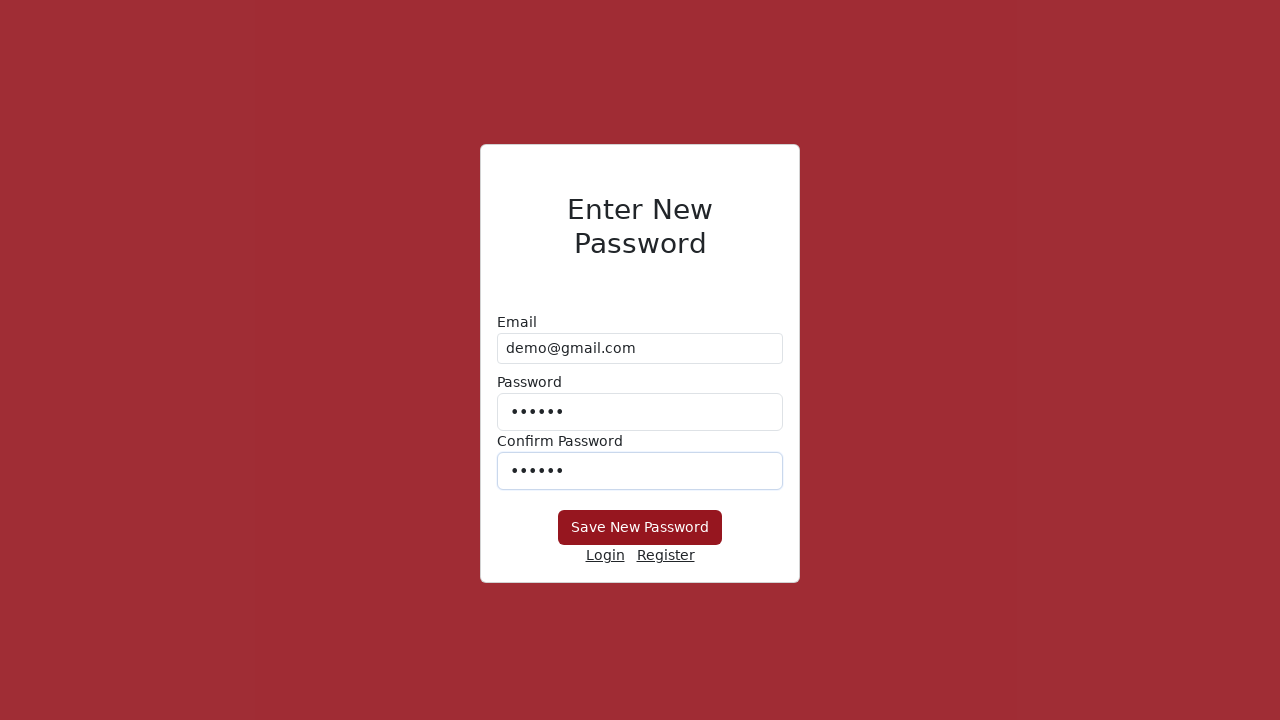

Clicked 'Save New Password' button at (640, 528) on button:has-text('Save New Password')
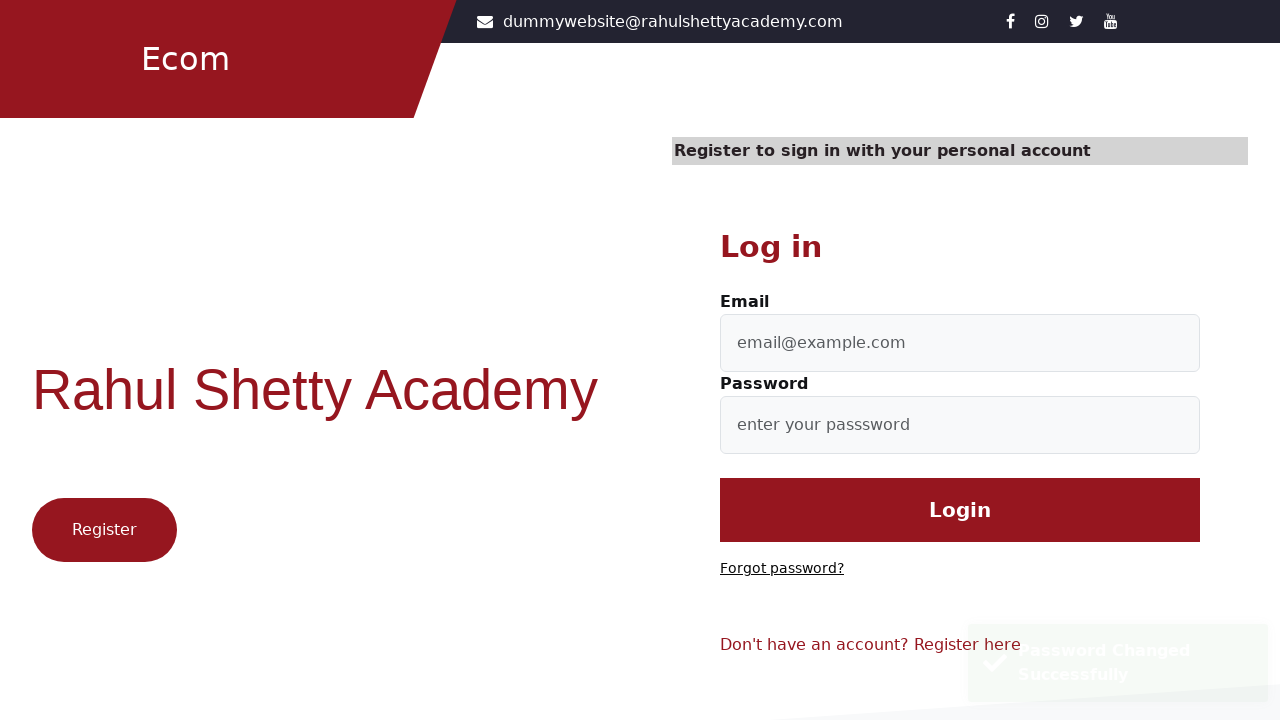

Waited 3 seconds for password reset operation to complete
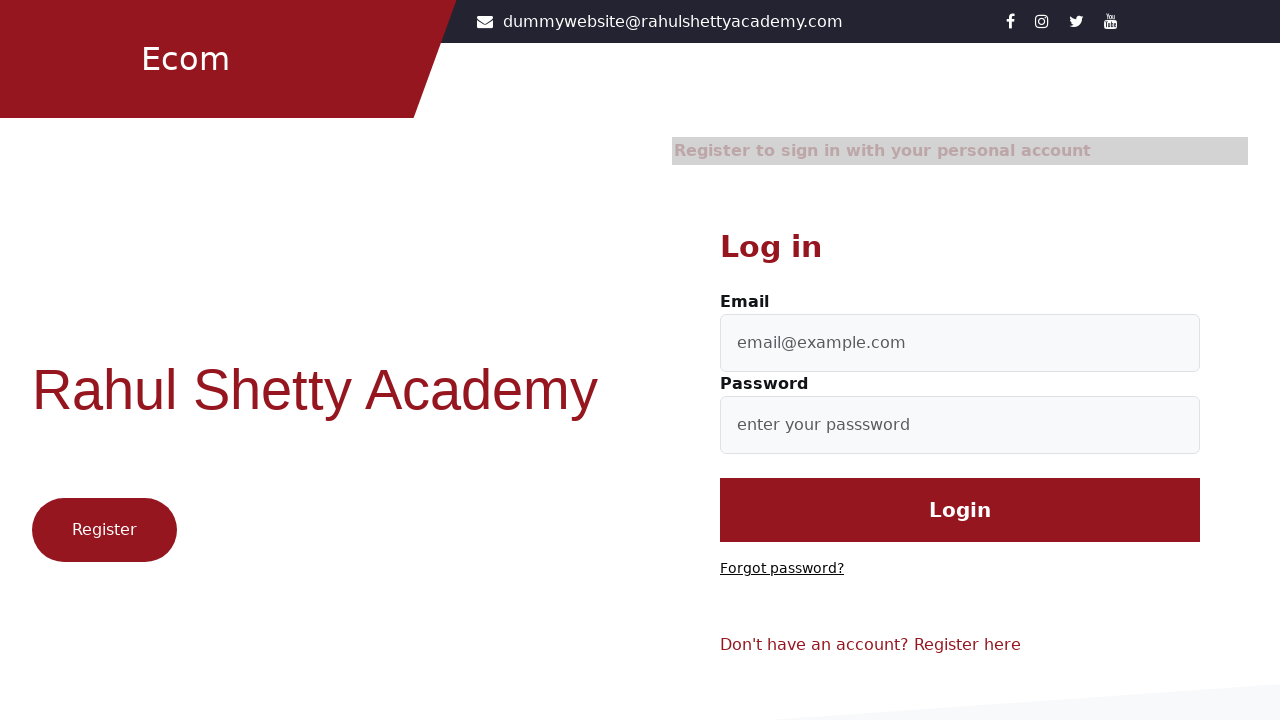

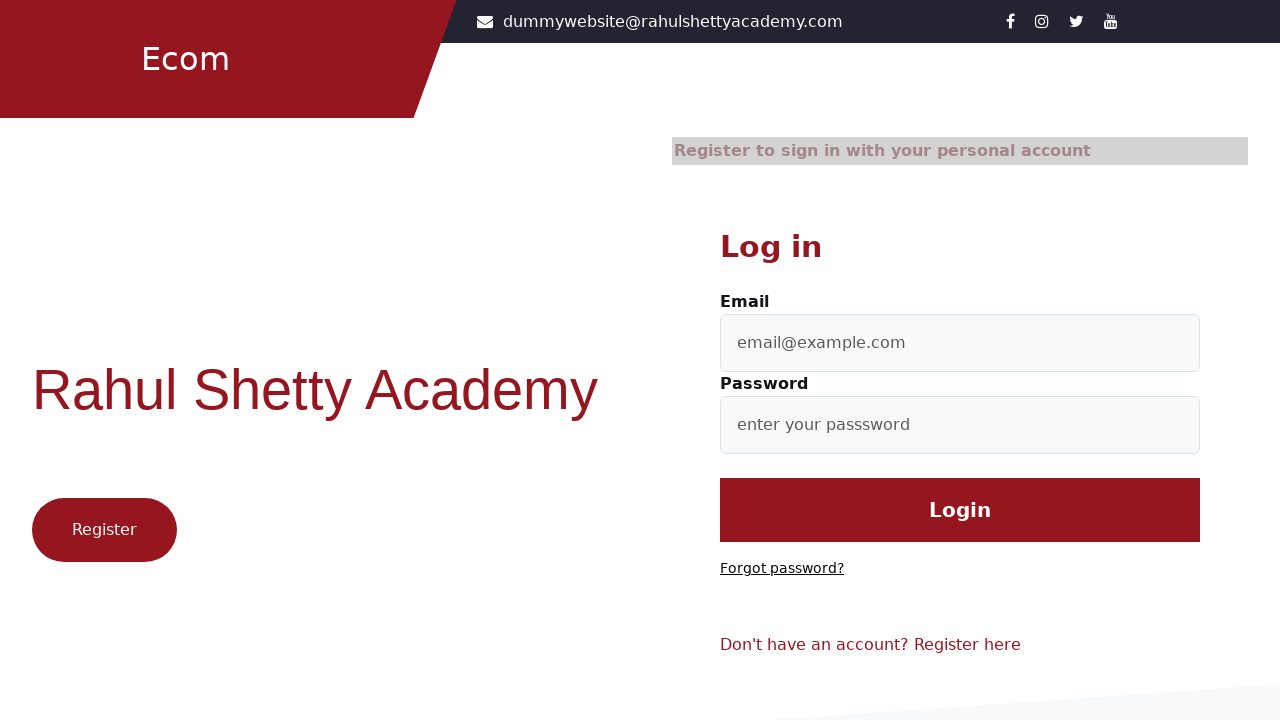